Fills out a form with personal information (first name, last name, city, country) and submits it using a button located via XPath

Starting URL: http://suninjuly.github.io/find_xpath_form

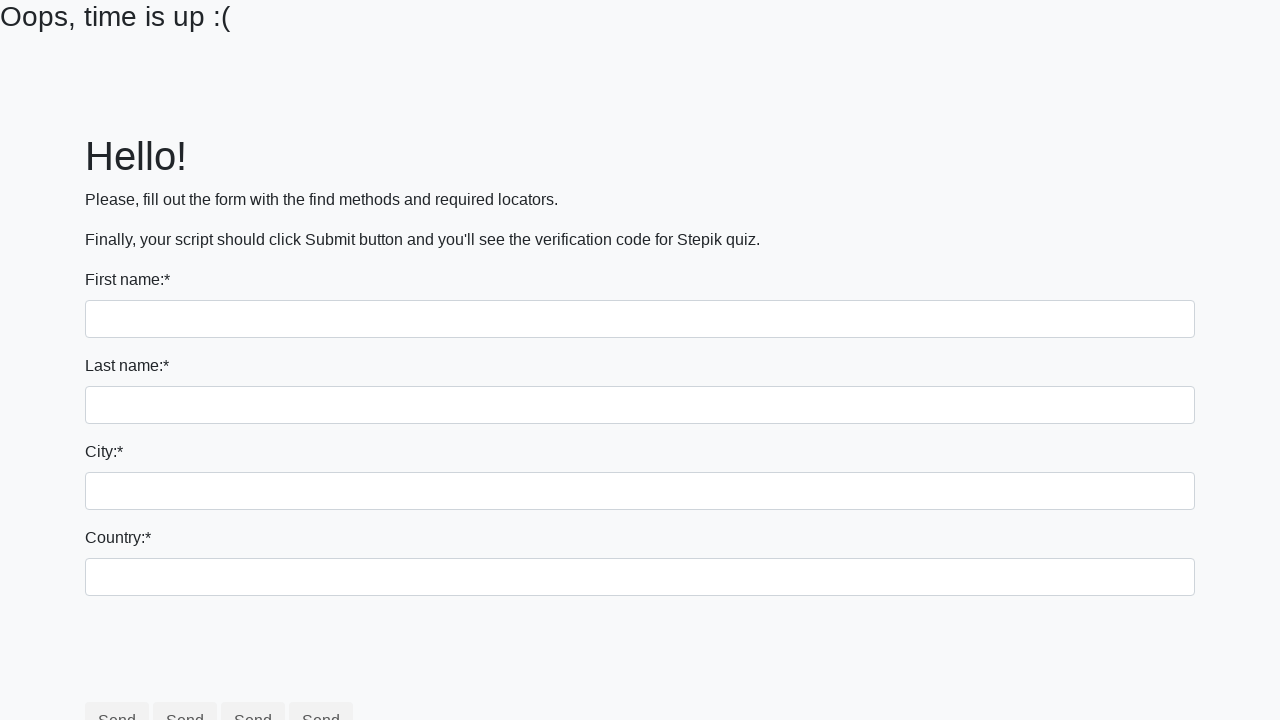

Navigated to form page
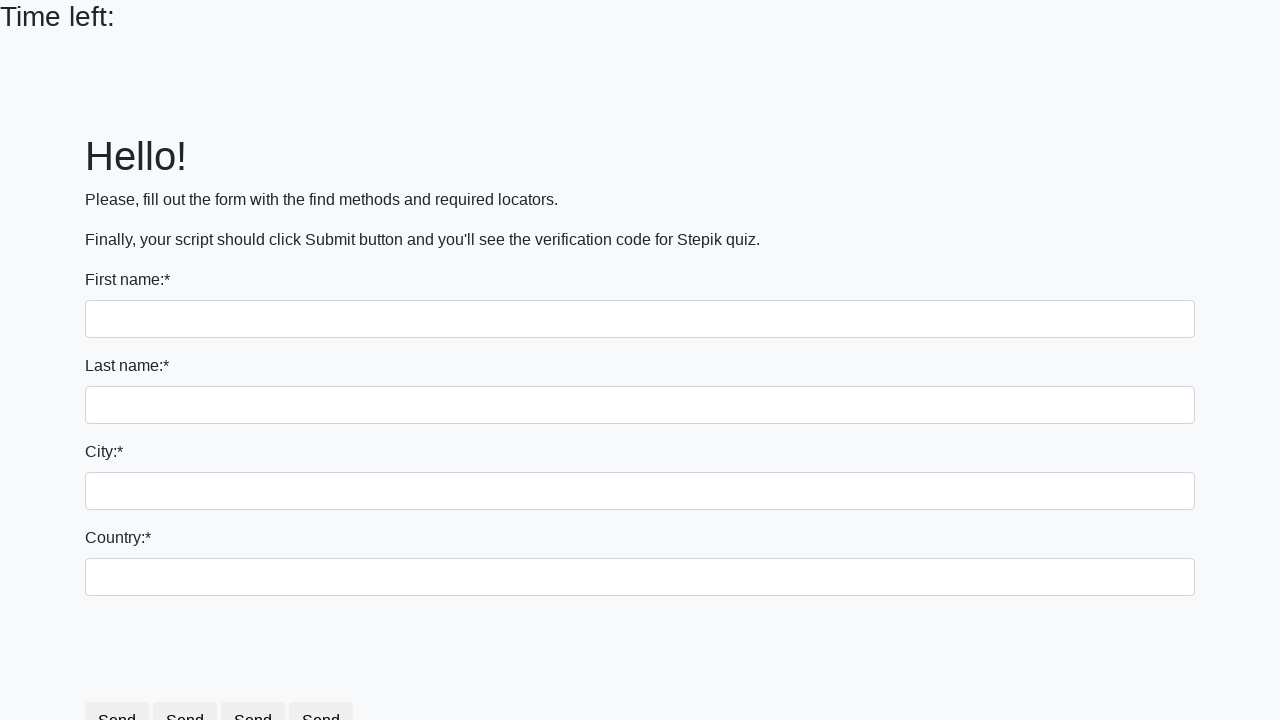

Filled first name field with 'Doston' on input[name='first_name']
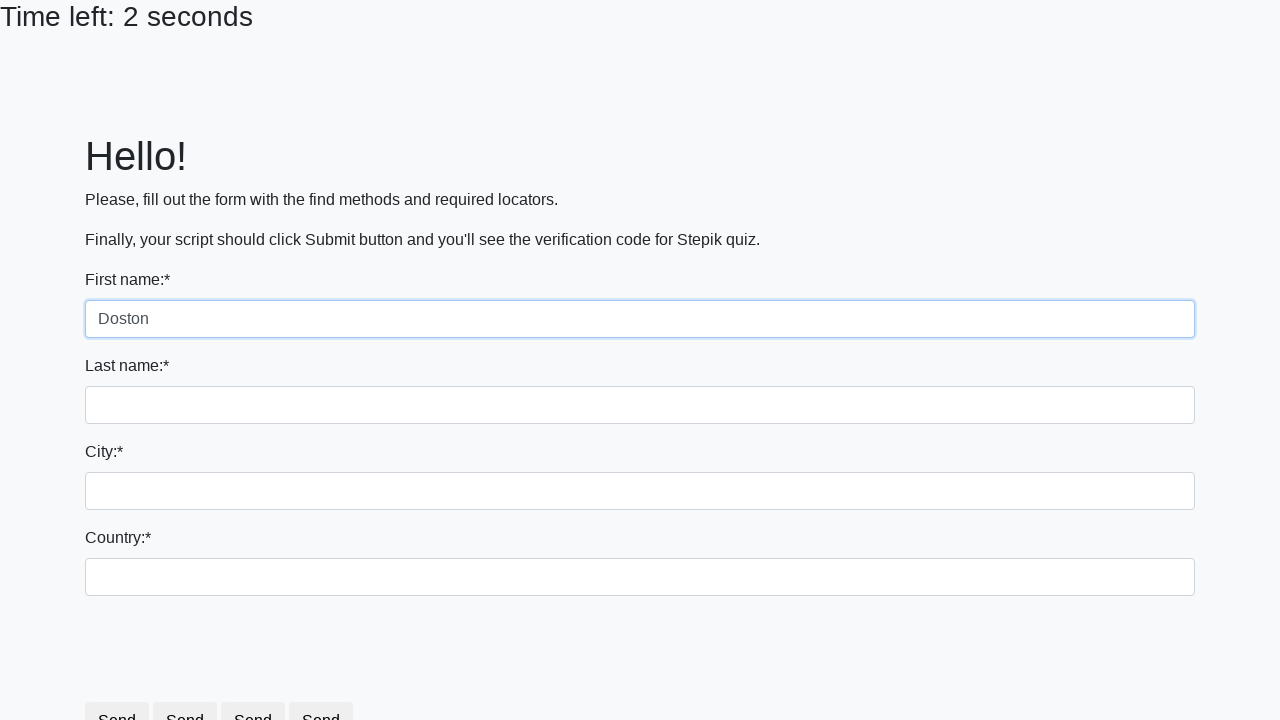

Filled last name field with 'Matyakubov' on input[name='last_name']
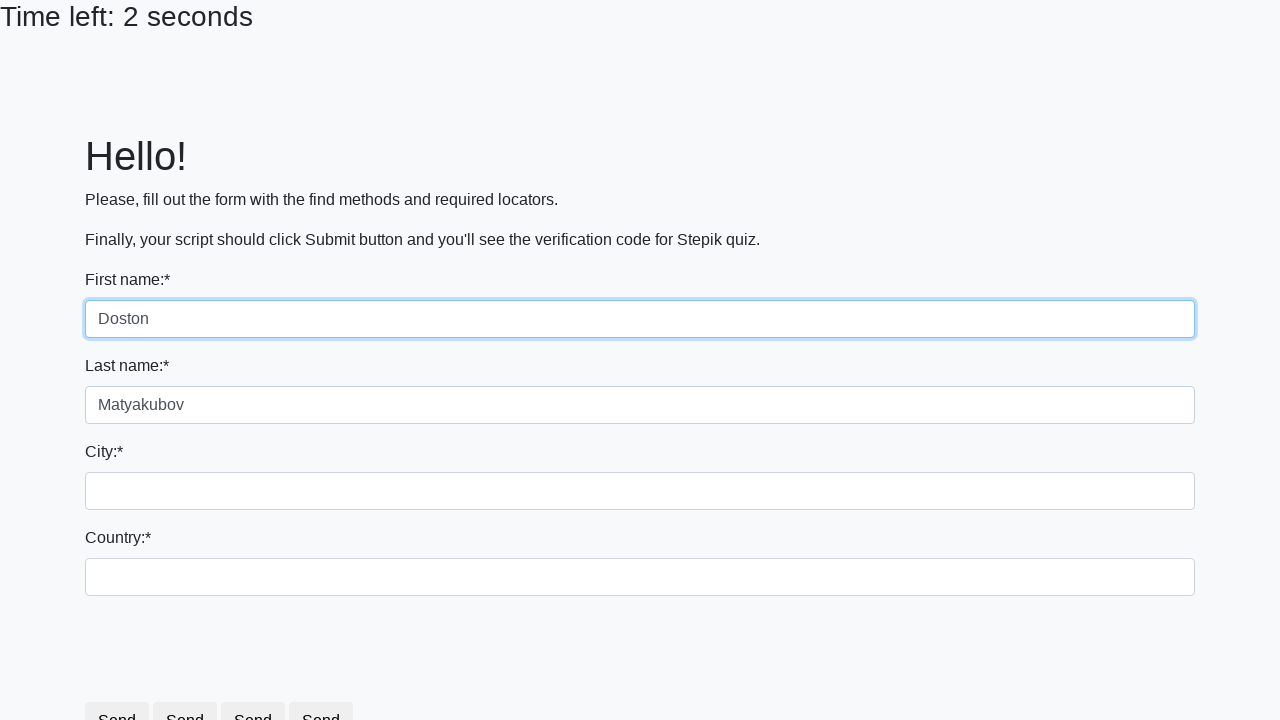

Filled city field with 'Tashkent' on .city
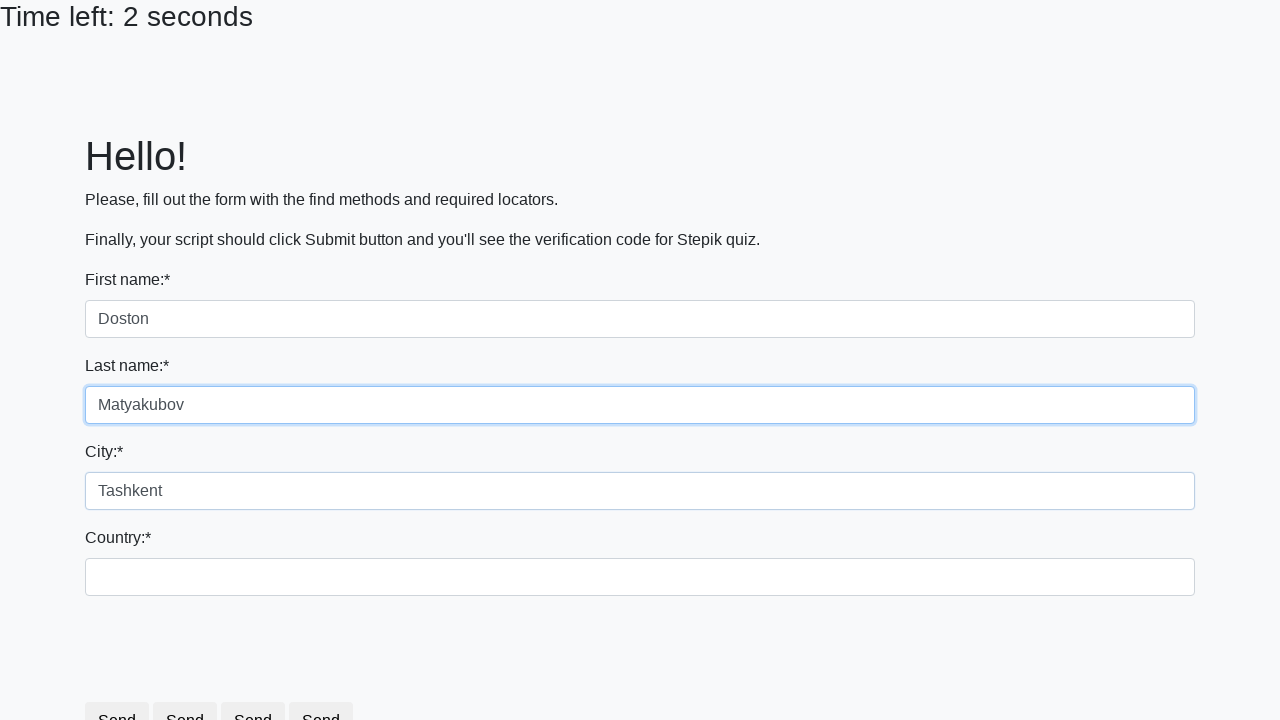

Filled country field with 'Uzbekistan' on #country
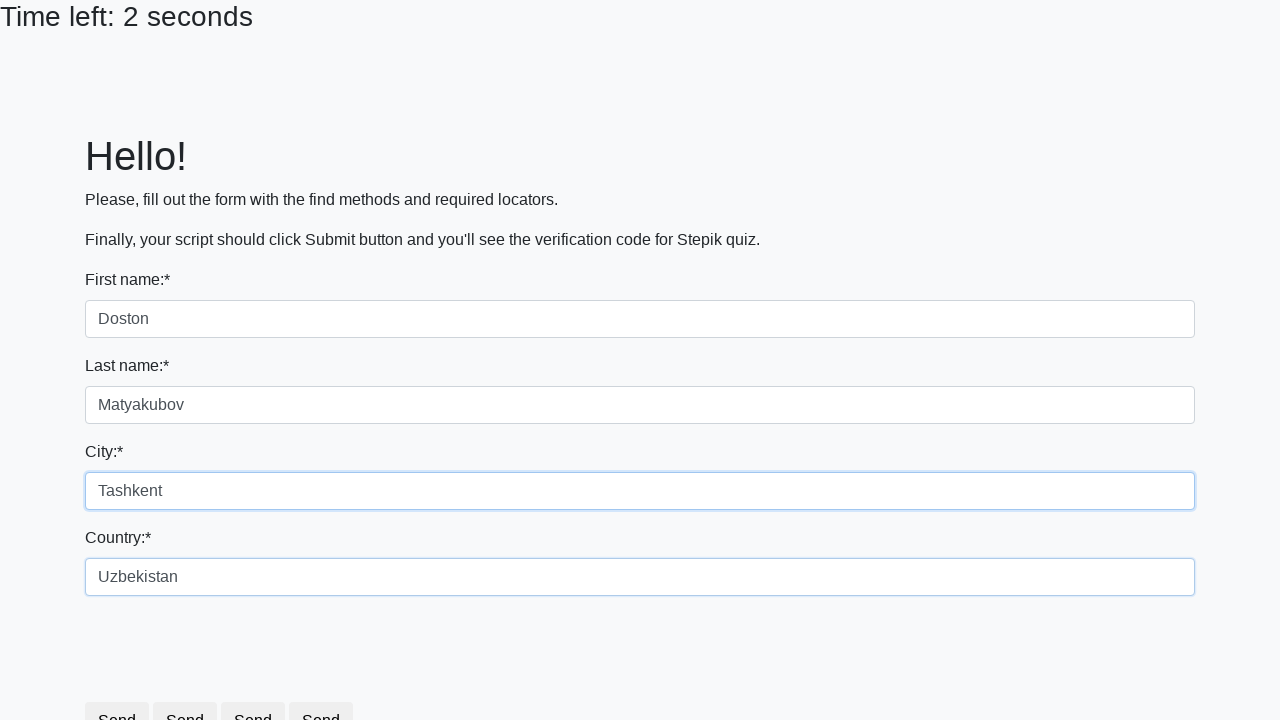

Clicked submit button via XPath at (259, 685) on xpath=/html/body/div/form/div[6]/button[3]
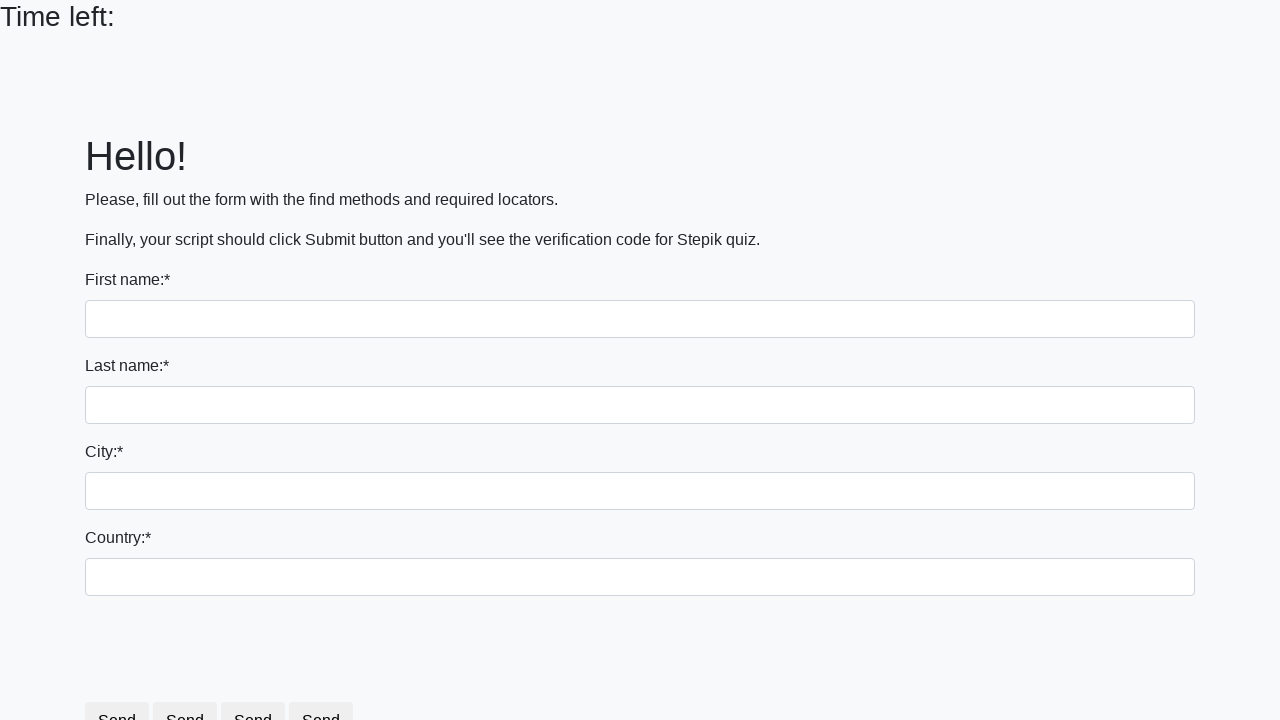

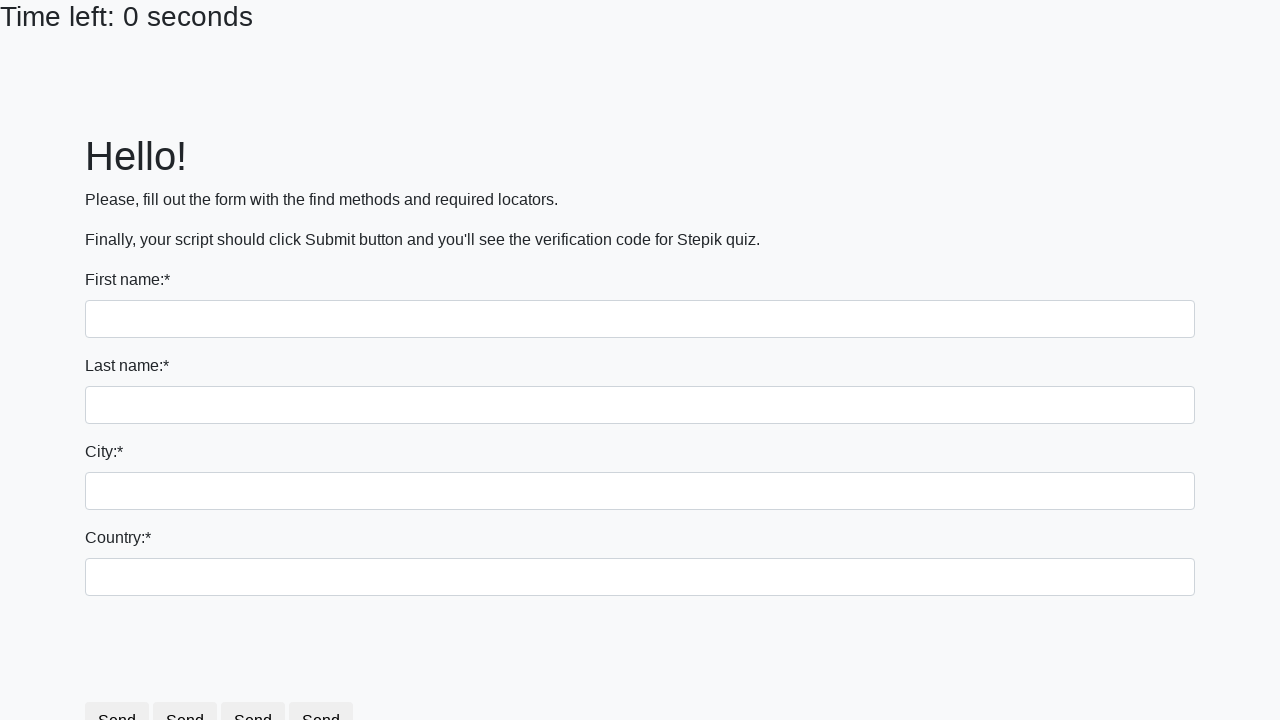